Navigates to the DemoBlaze e-commerce website and waits for the page to load completely

Starting URL: https://www.demoblaze.com/

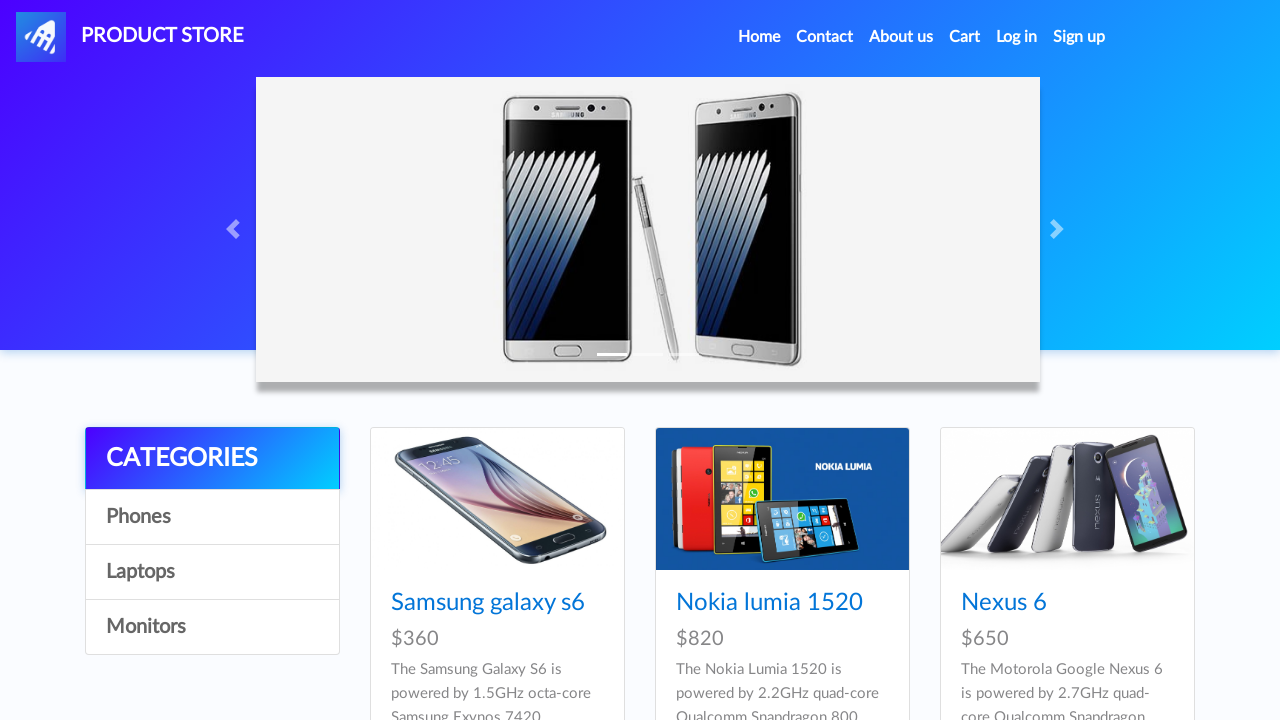

Waited for page to reach networkidle state - DemoBlaze website fully loaded
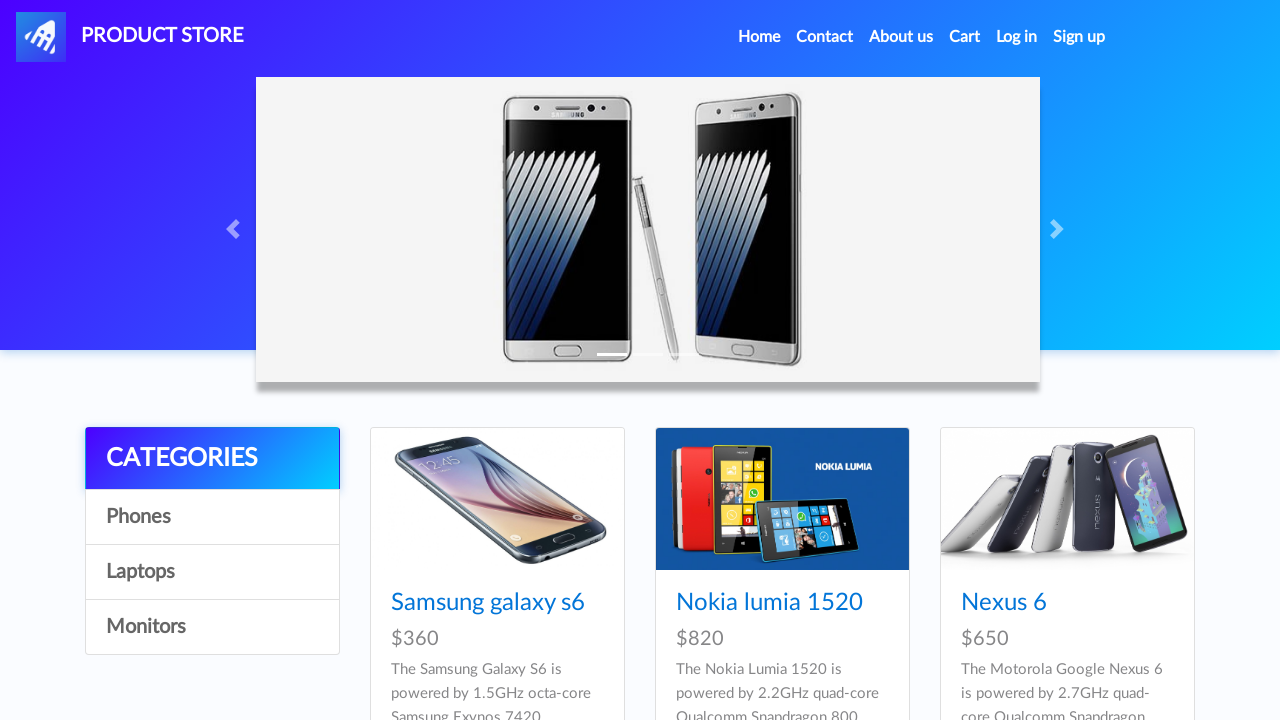

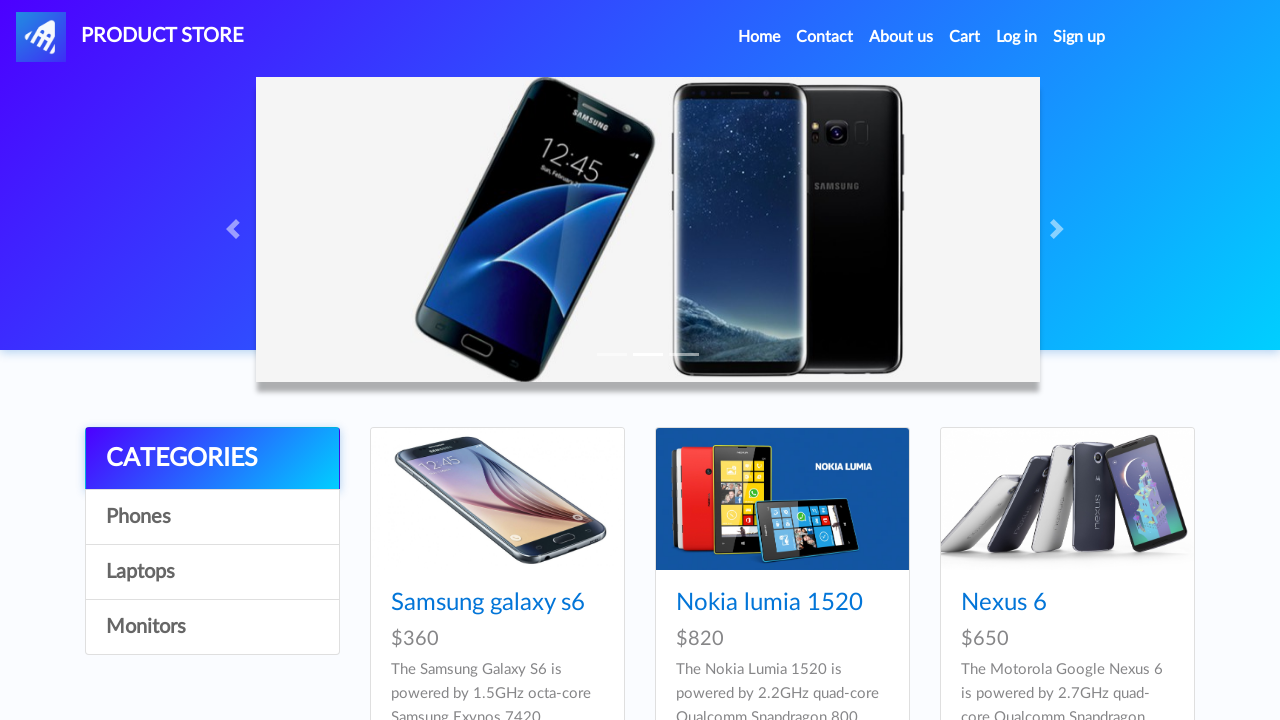